Tests navigation functionality on microdegree.work by clicking through course-related links to verify they are accessible and clickable

Starting URL: https://www.microdegree.work/

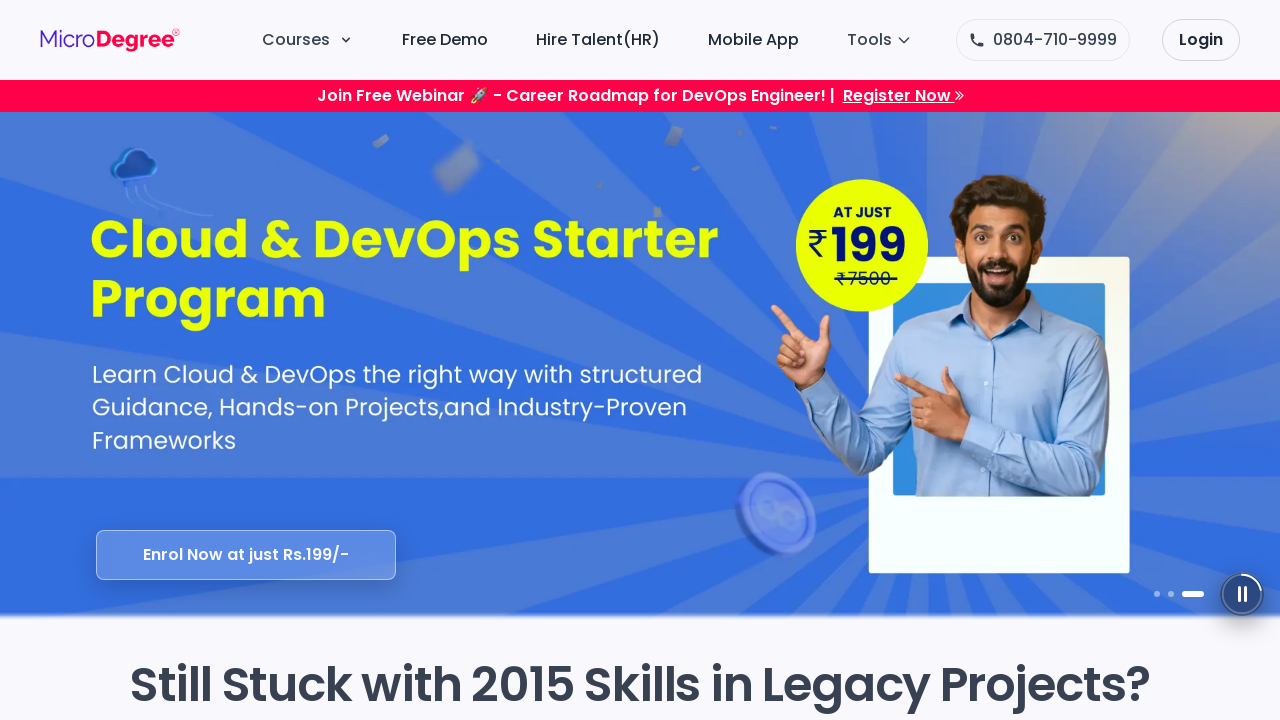

Waited for 'All Course' link to become visible
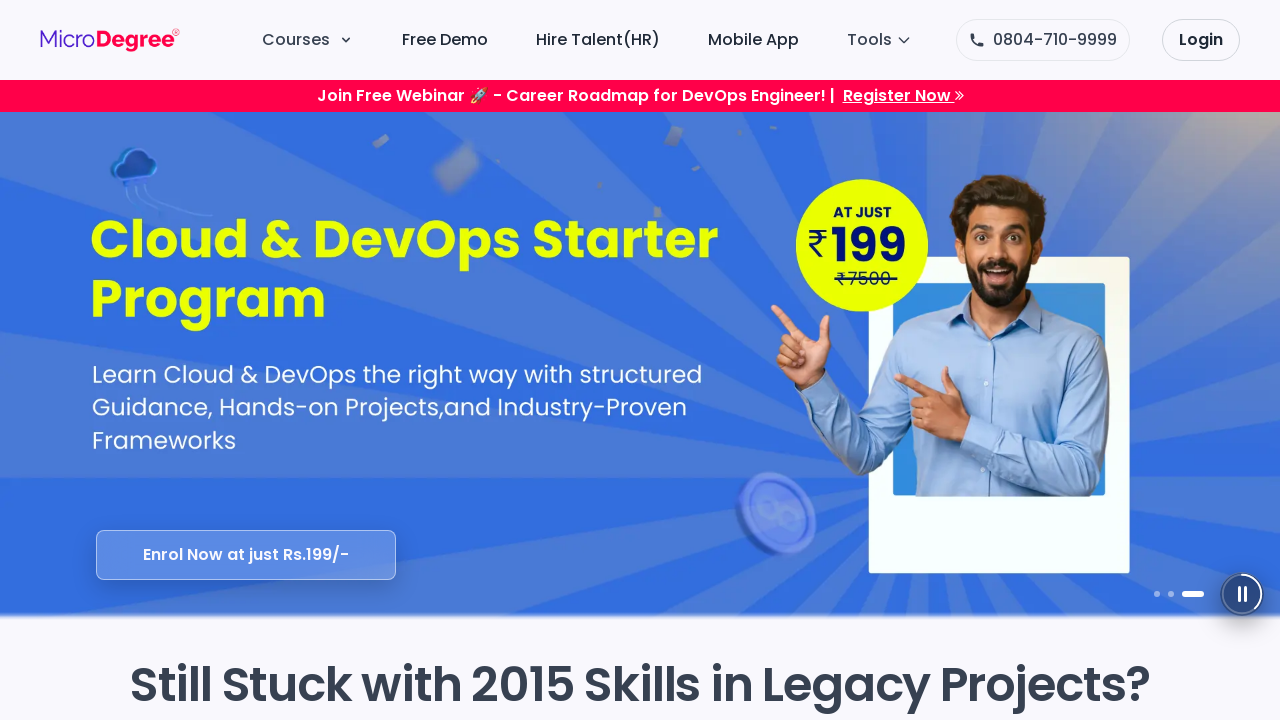

Clicked 'All Course' link at (526, 425) on a:has-text('All Course')
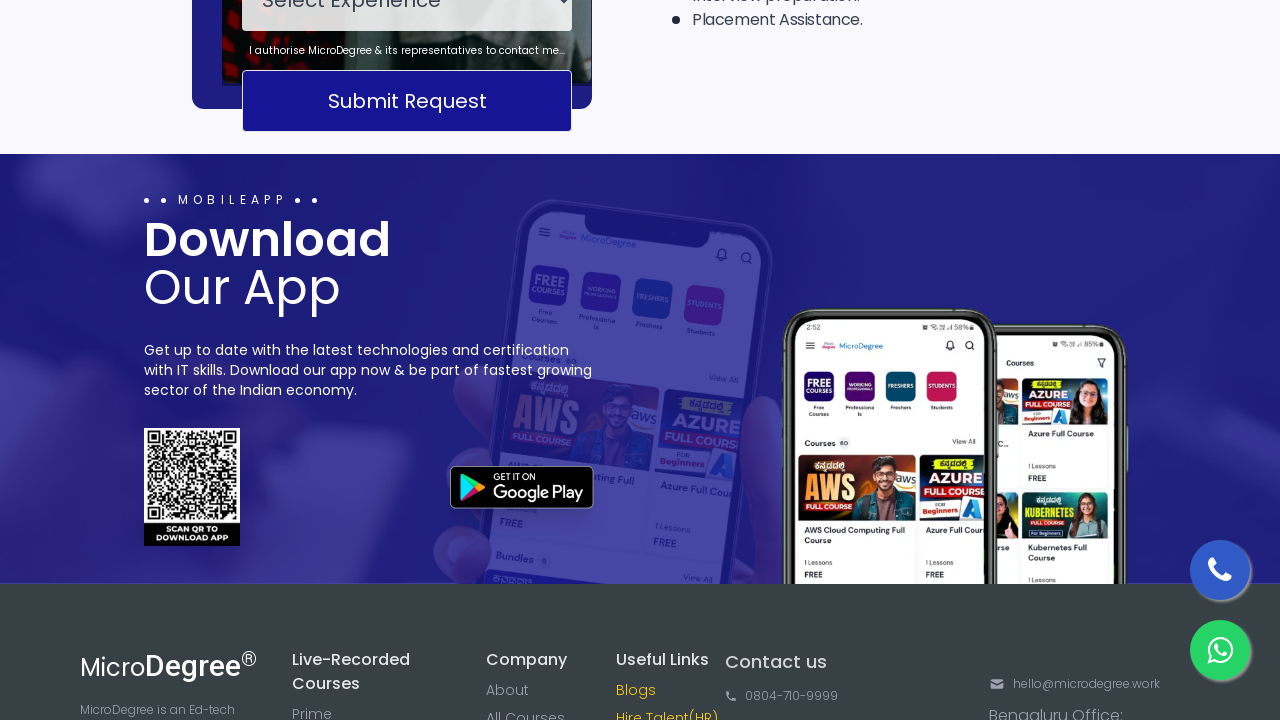

Clicked 'All Courses' link at (526, 710) on a:has-text('All Courses')
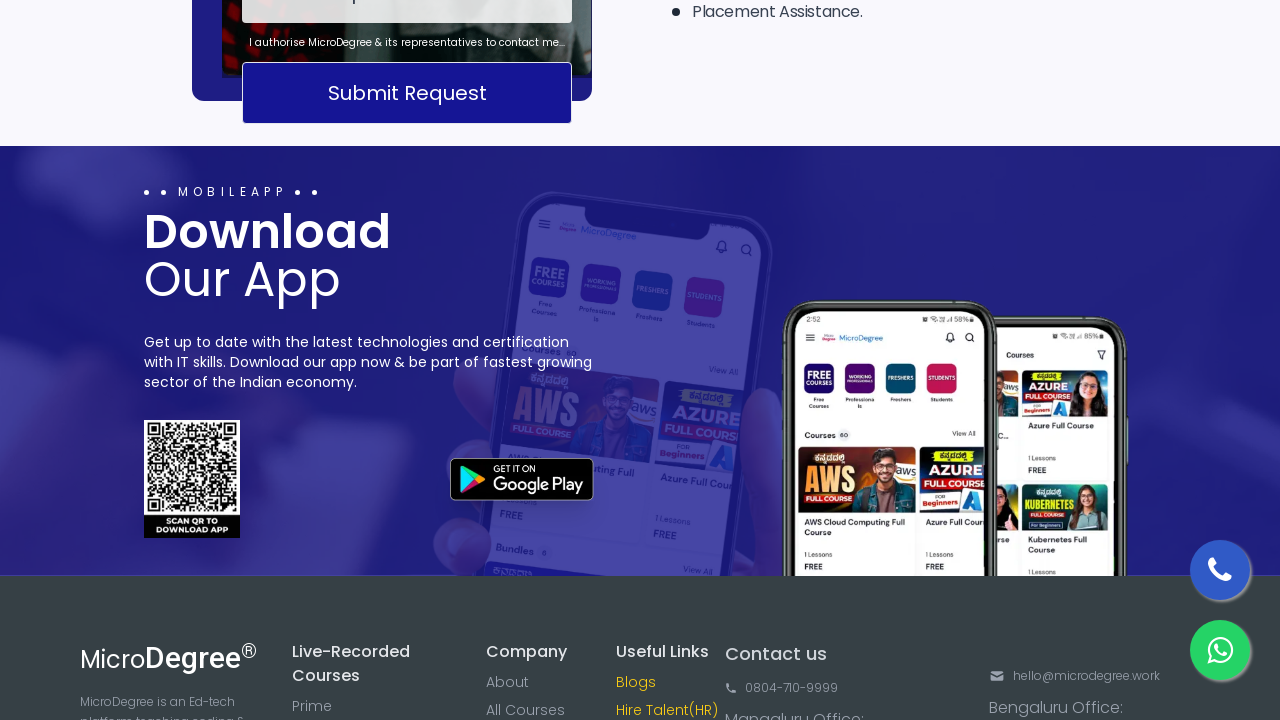

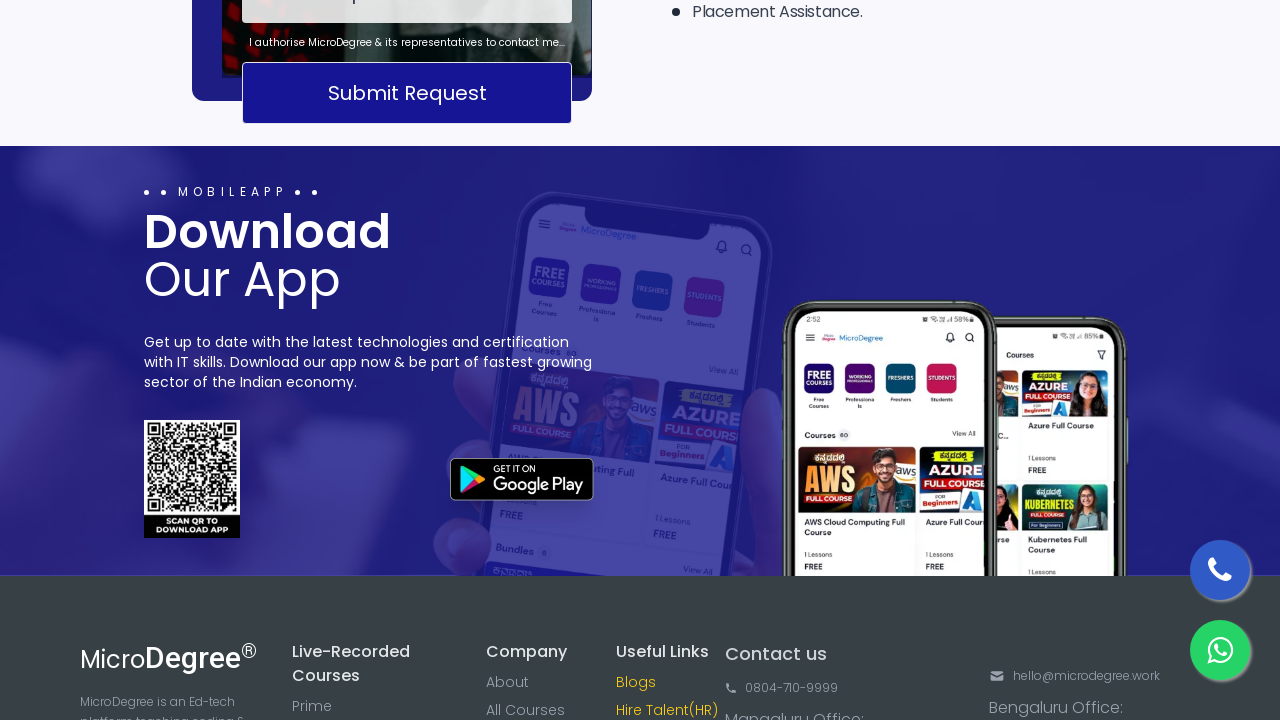